Tests drag and drop functionality by dragging two elements (mongo and angular) into a drop area on a demo automation testing site.

Starting URL: https://demo.automationtesting.in/Static.html

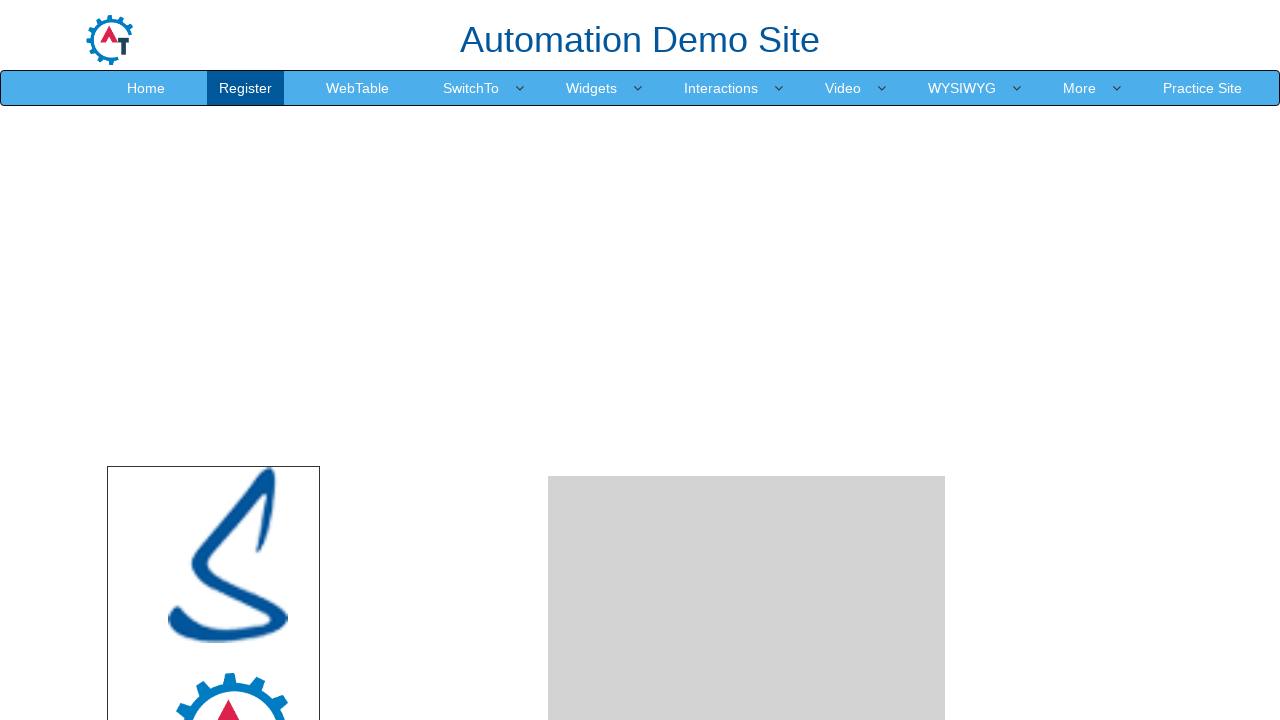

Waited for angular element to be present
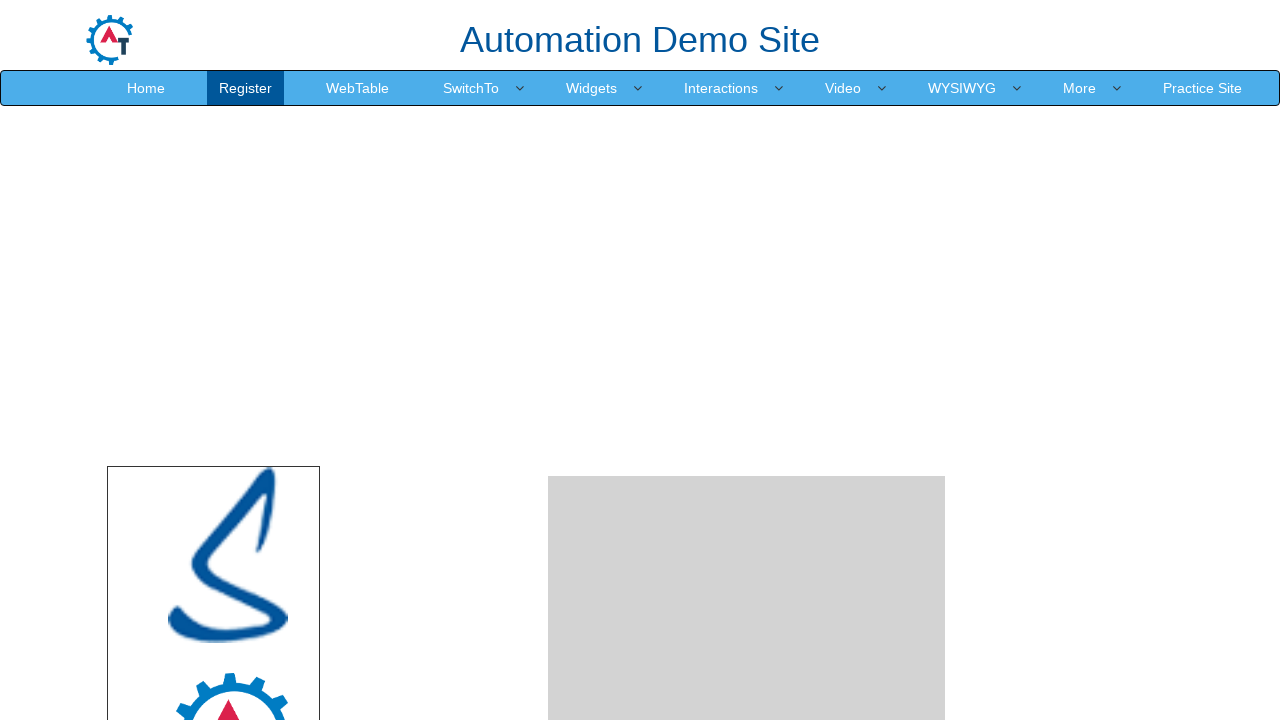

Waited for mongo element to be present
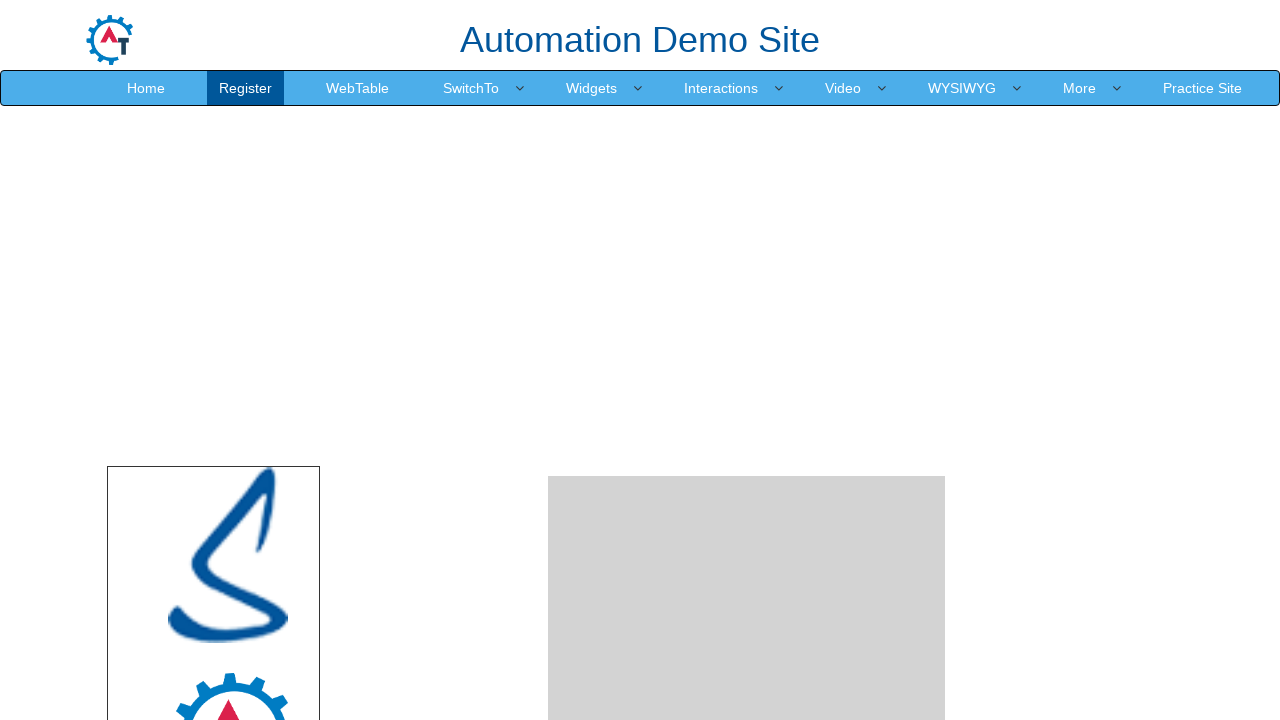

Waited for drop area to be present
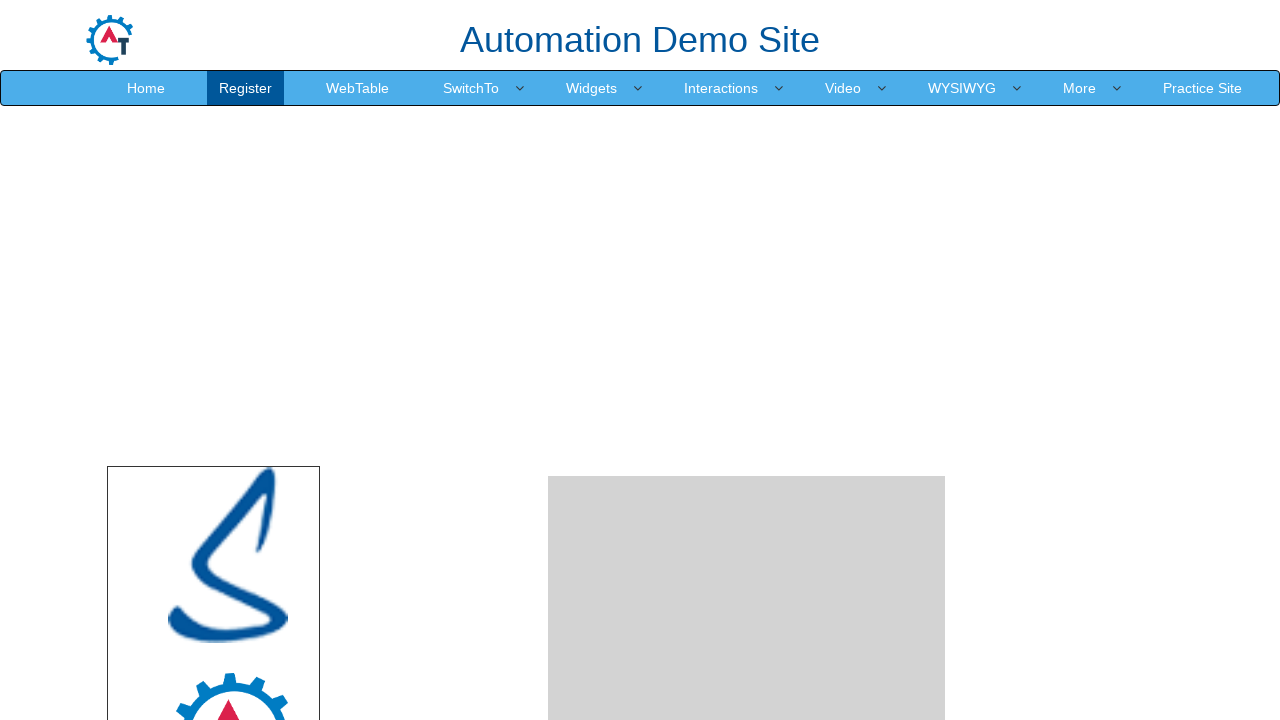

Located mongo element for dragging
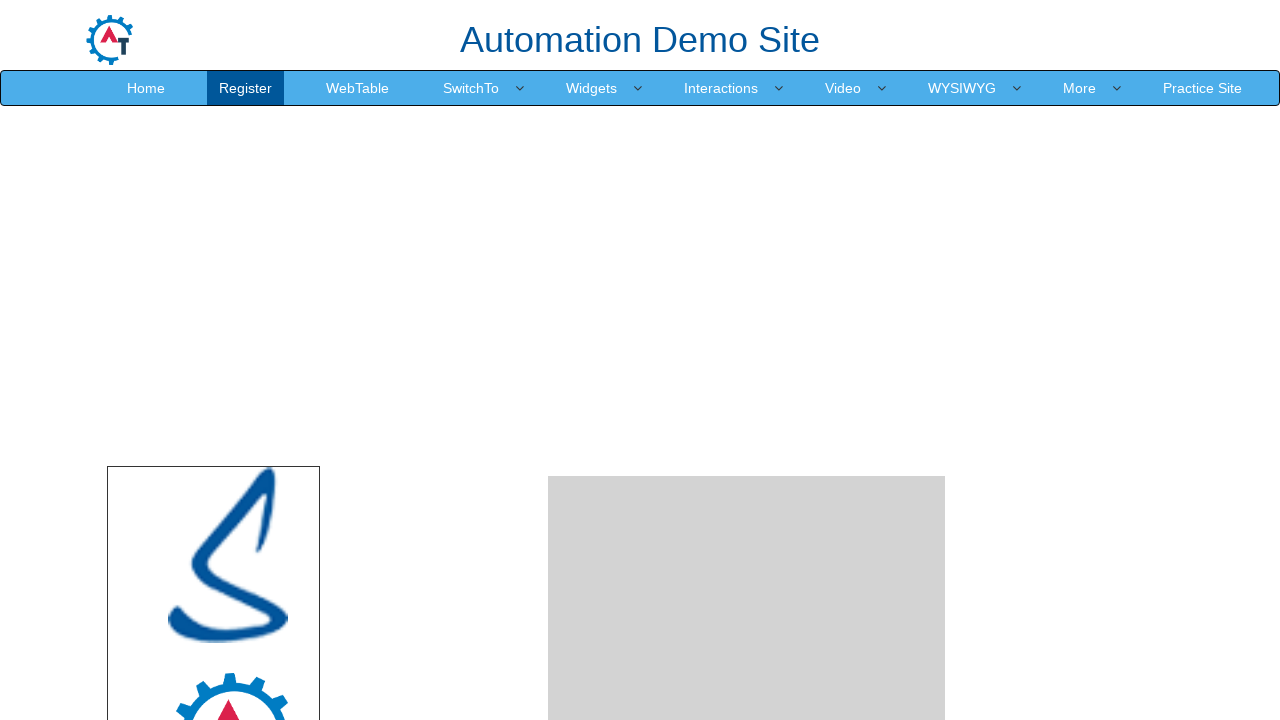

Located drop area
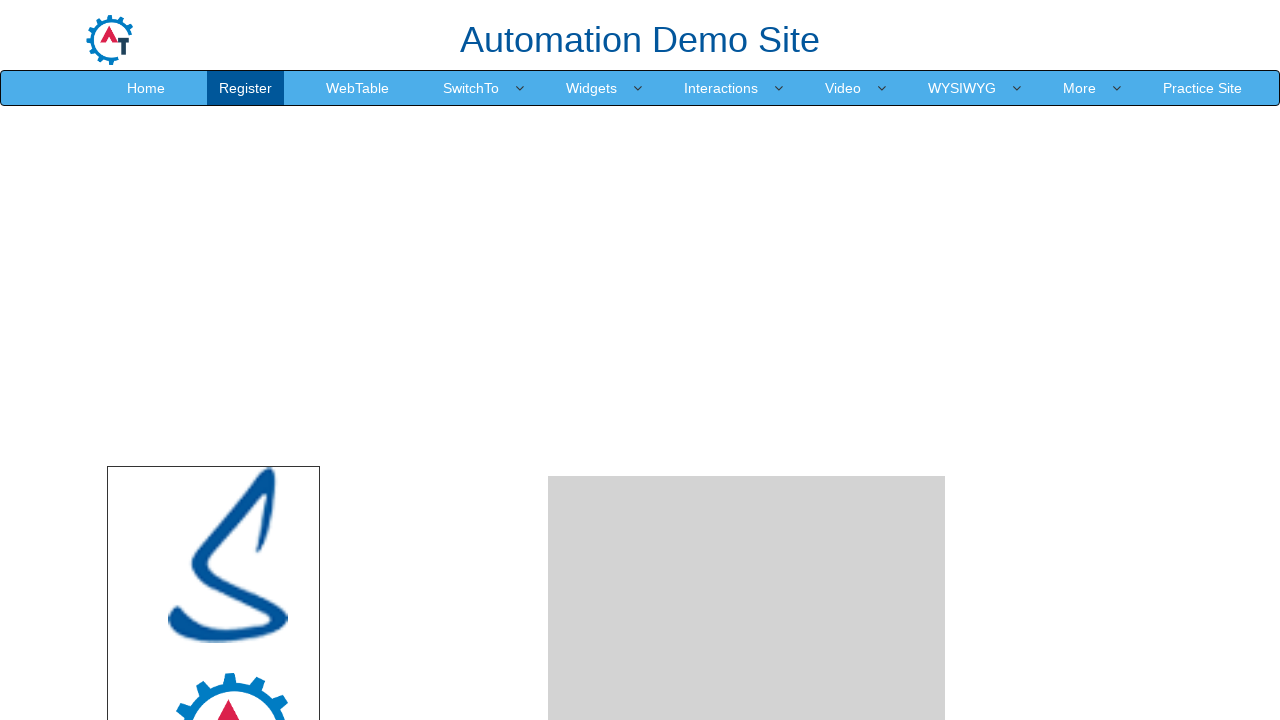

Dragged mongo element into drop area at (747, 481)
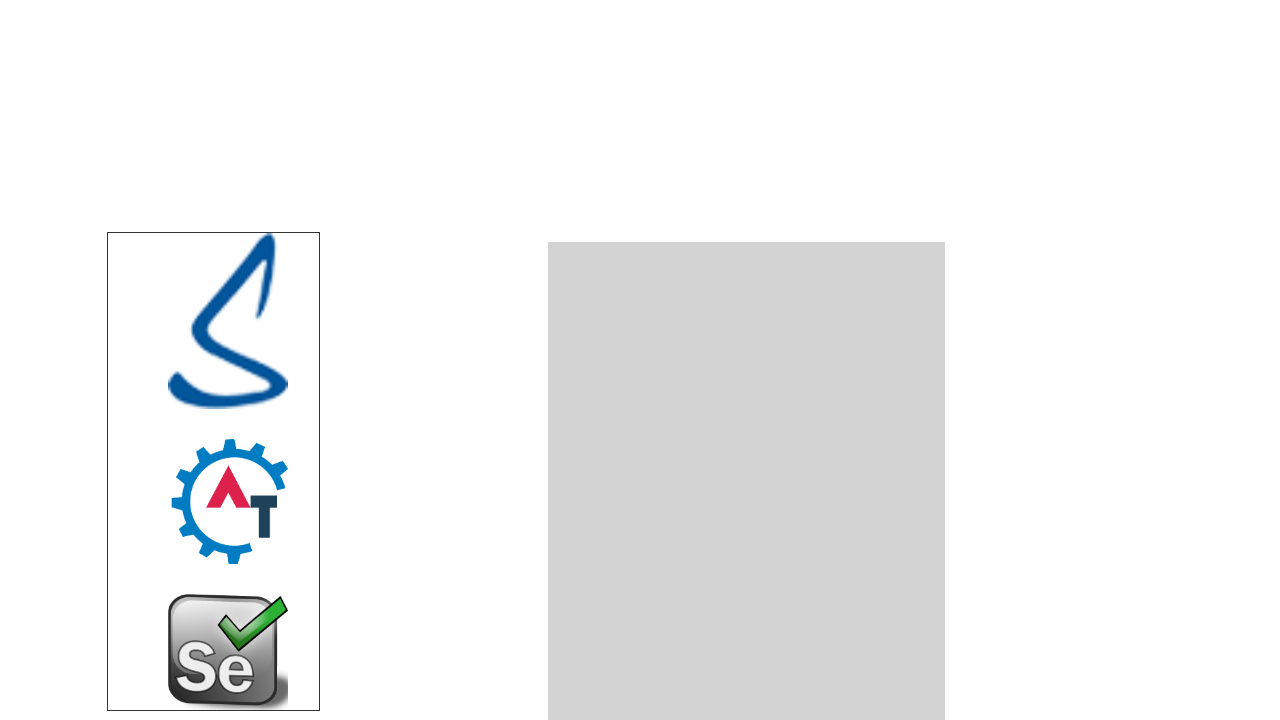

Located angular element for dragging
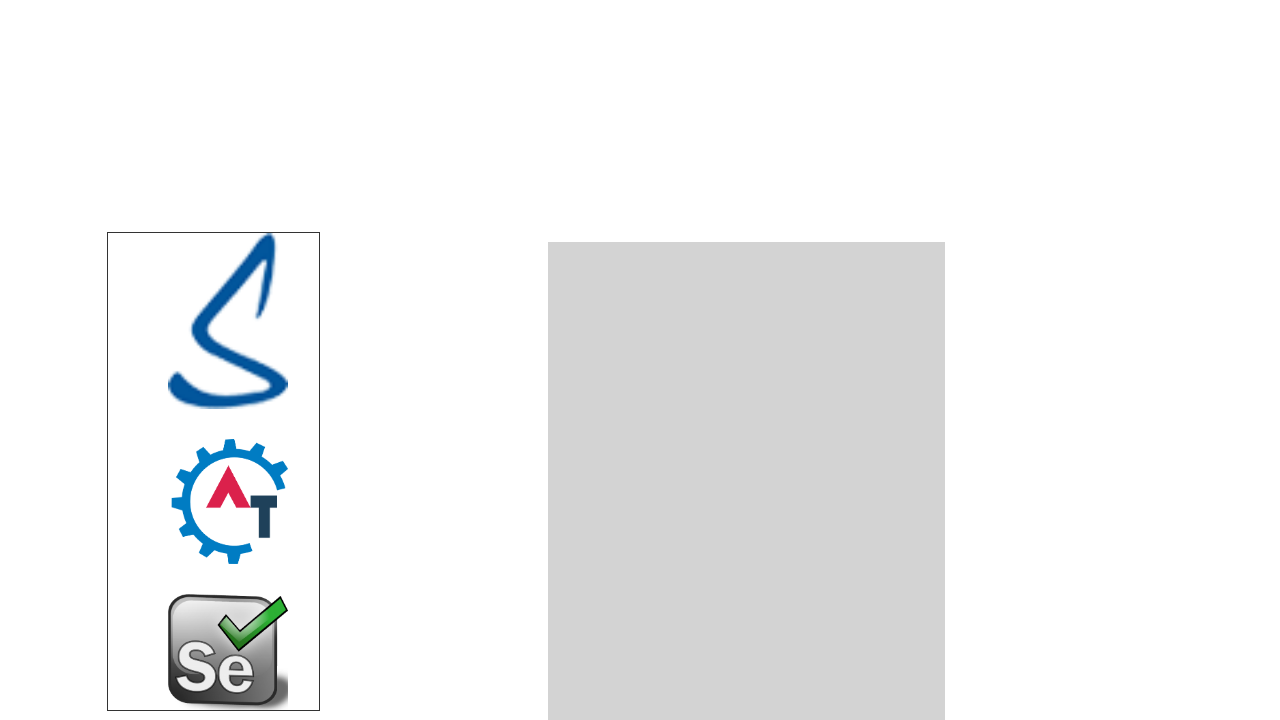

Dragged angular element into drop area at (747, 481)
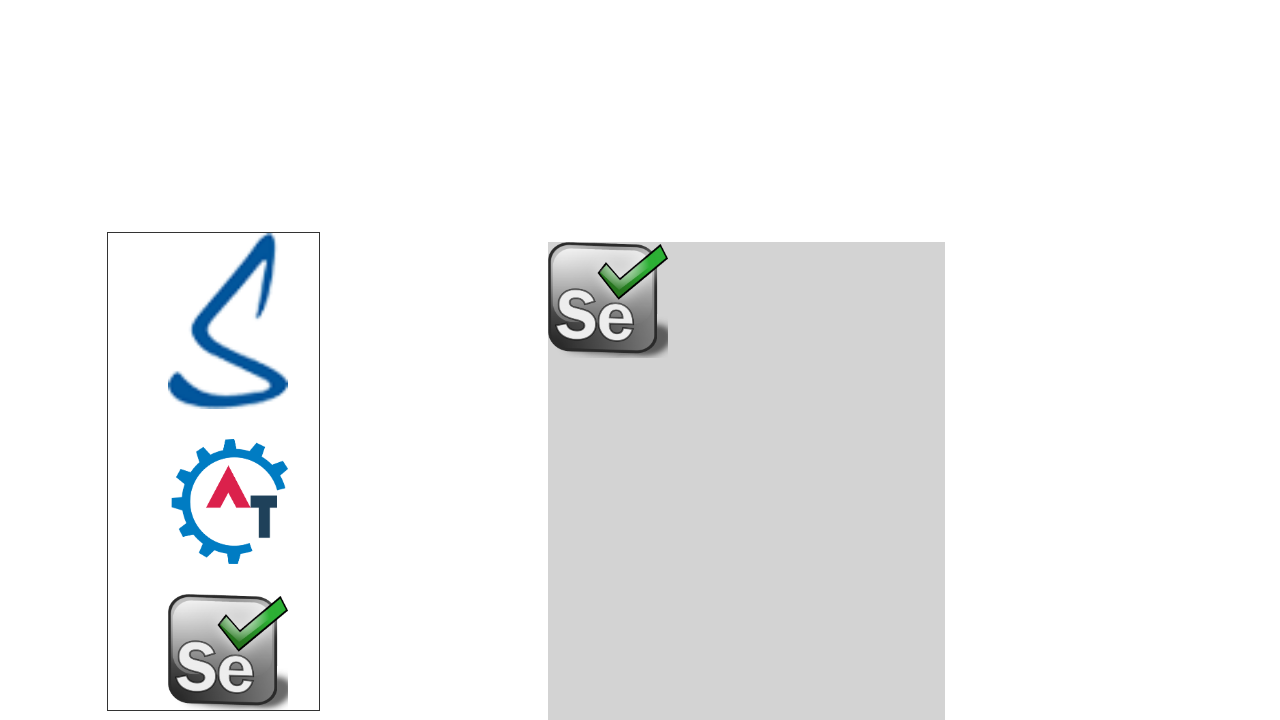

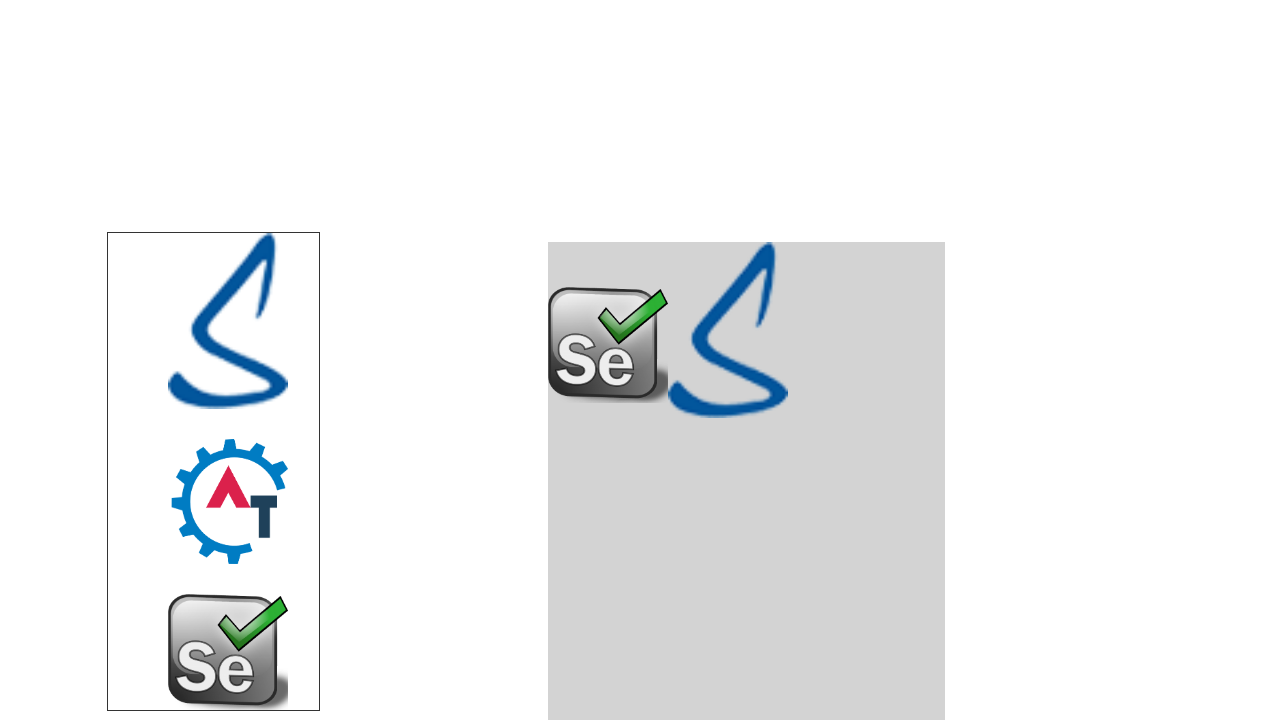